Scrolls to a 'which course' element on the Techtorial Academy page and clicks it

Starting URL: https://www.techtorialacademy.com/

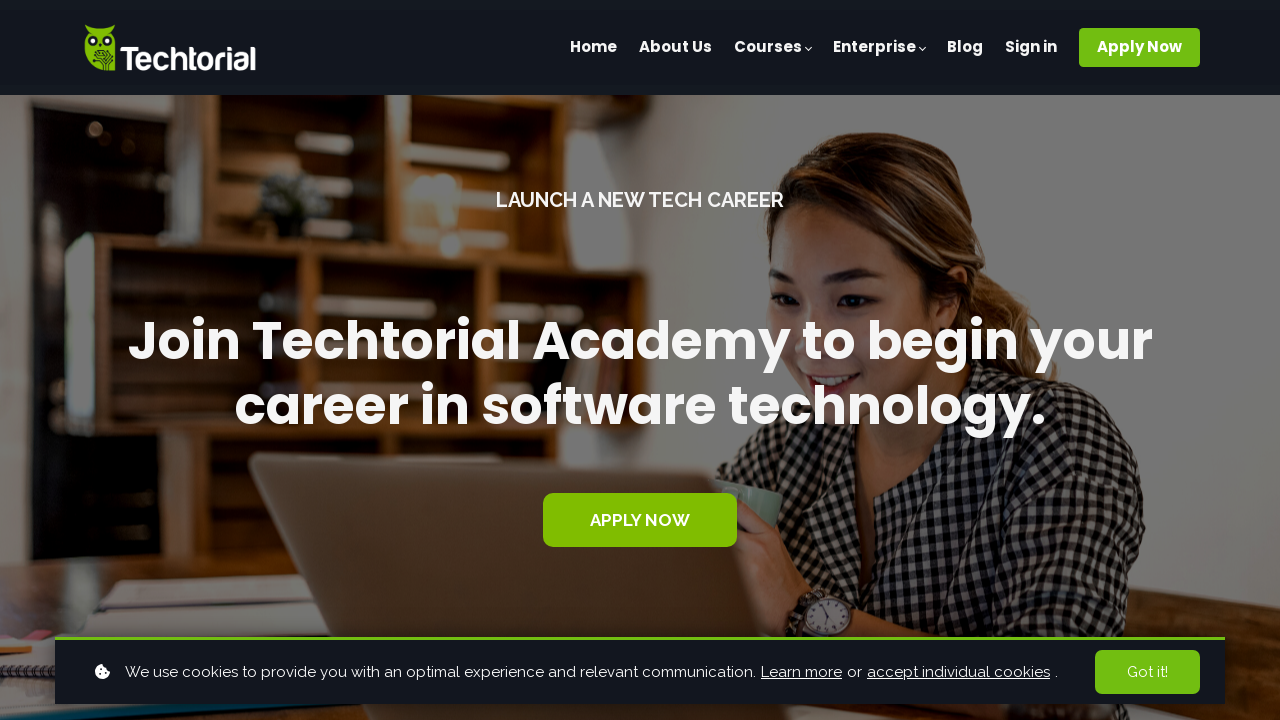

Located the 'which course' element
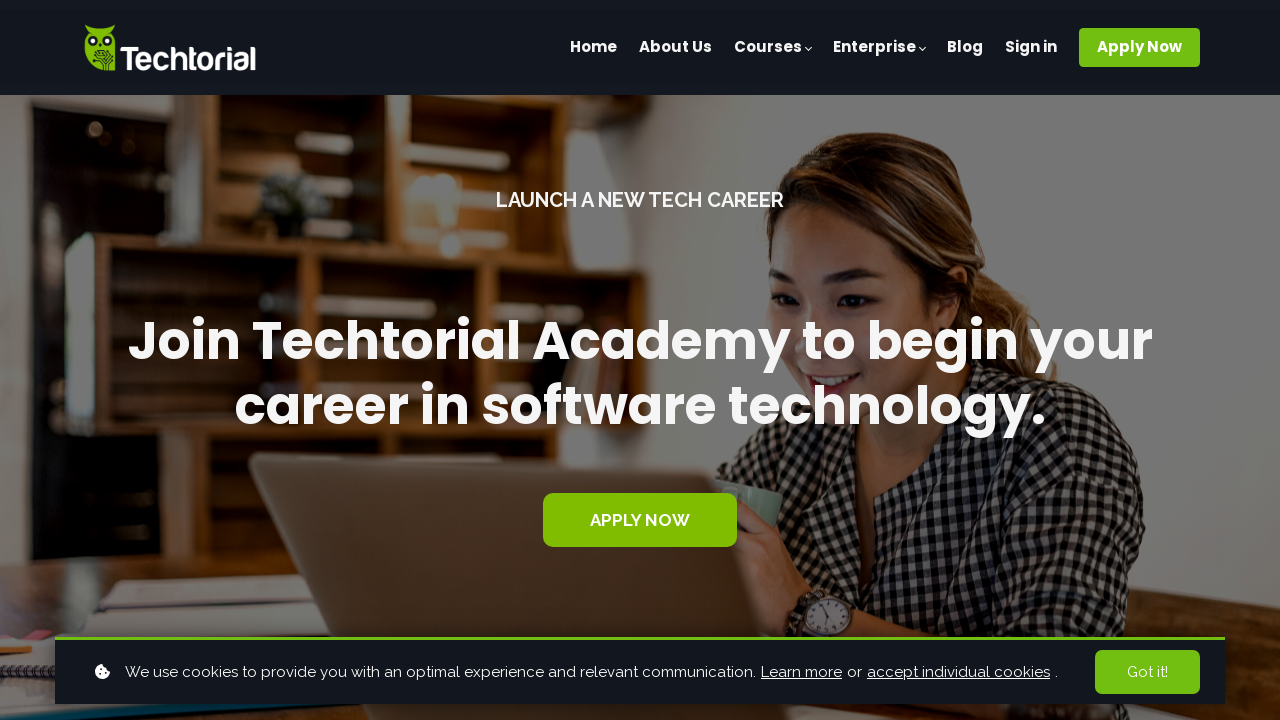

Scrolled 'which course' element into view
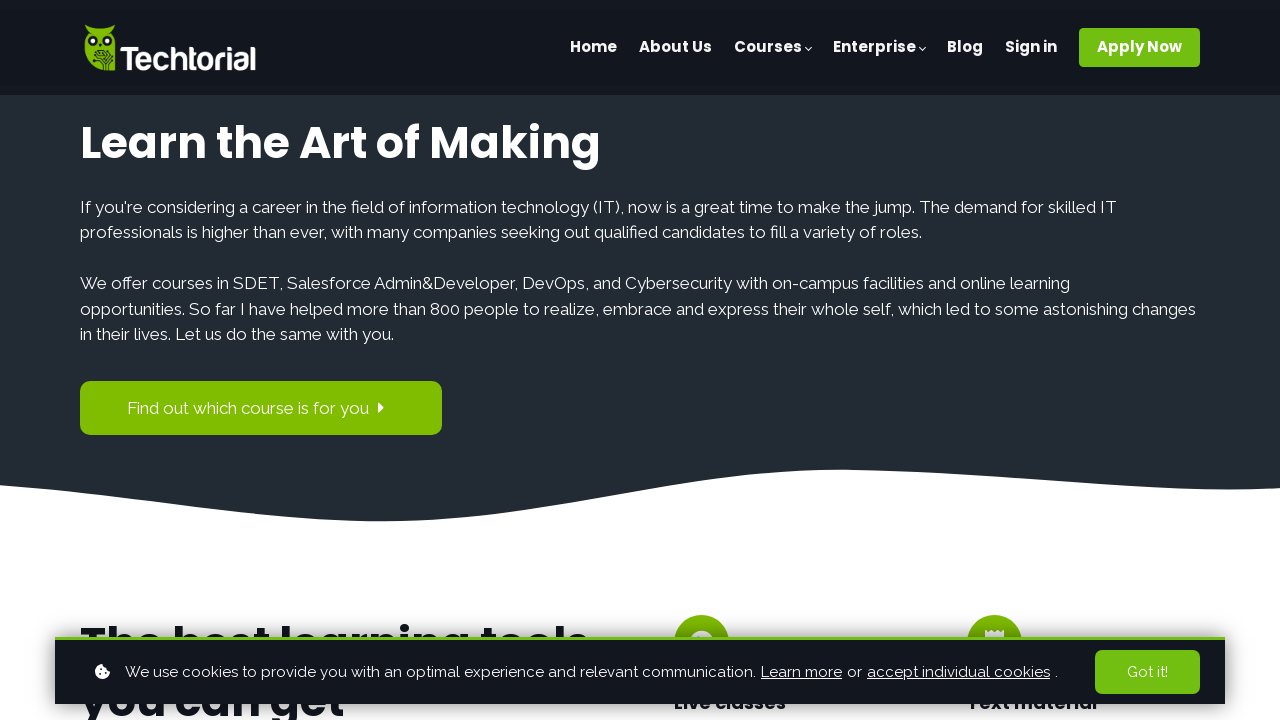

Clicked the 'which course' element at (261, 408) on xpath=//span[contains(text(),'which course')]/..
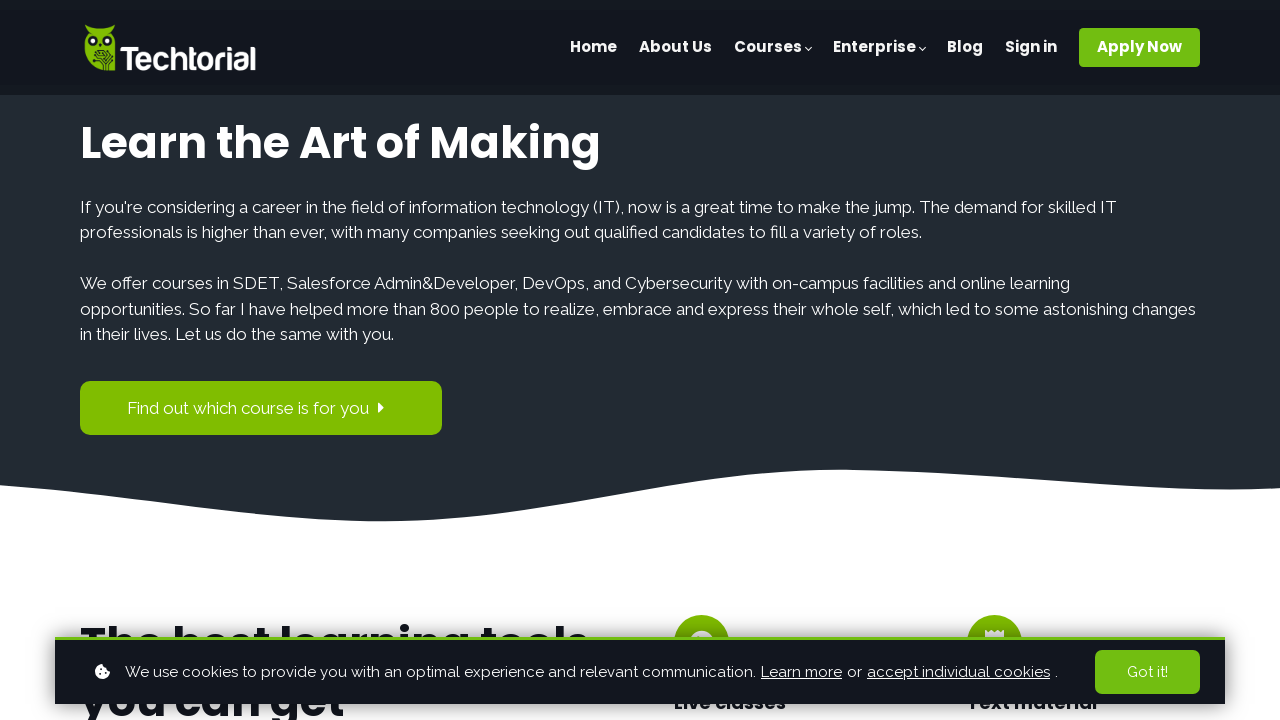

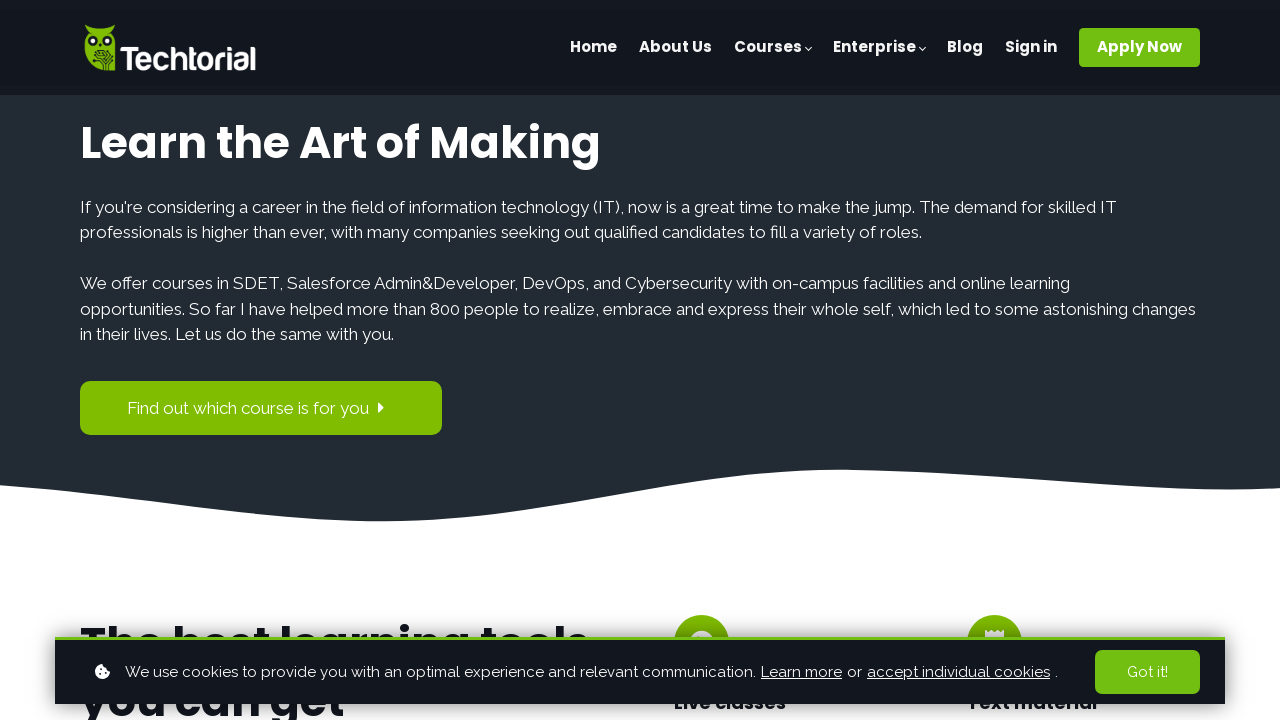